Tests reopening a task while on the Completed filter view

Starting URL: https://todomvc4tasj.herokuapp.com/

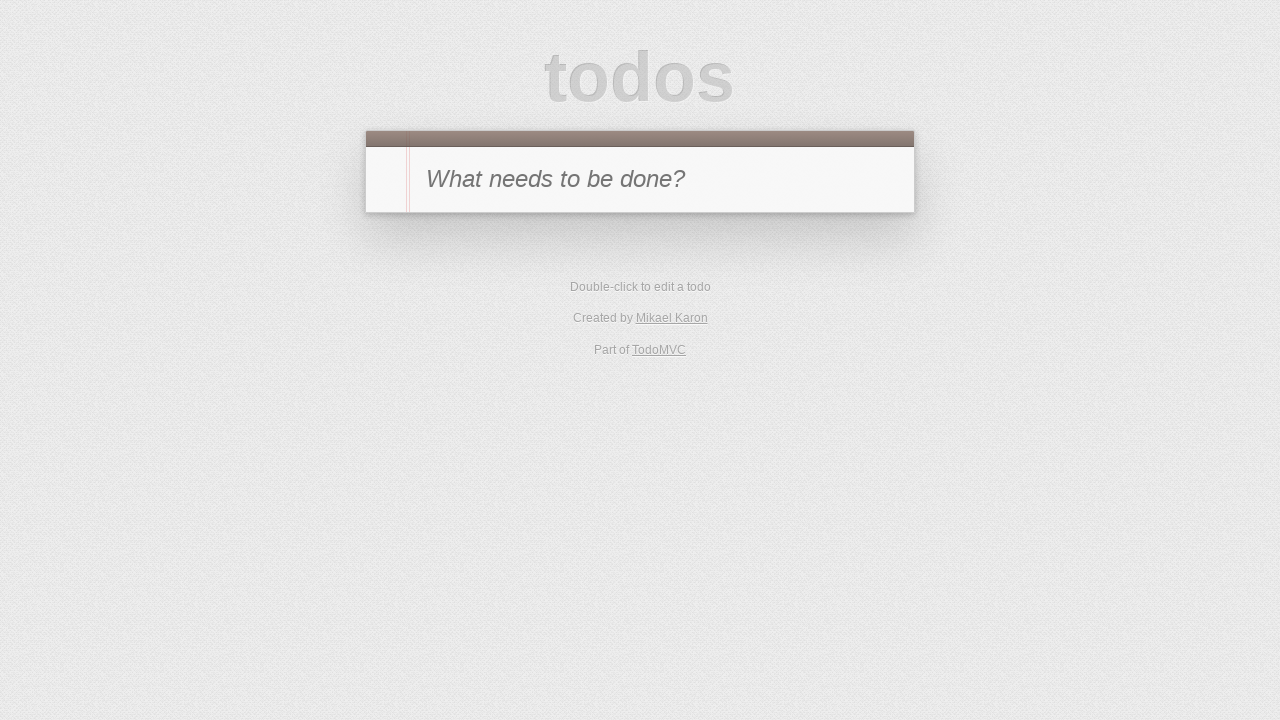

Set localStorage with one completed task titled '1'
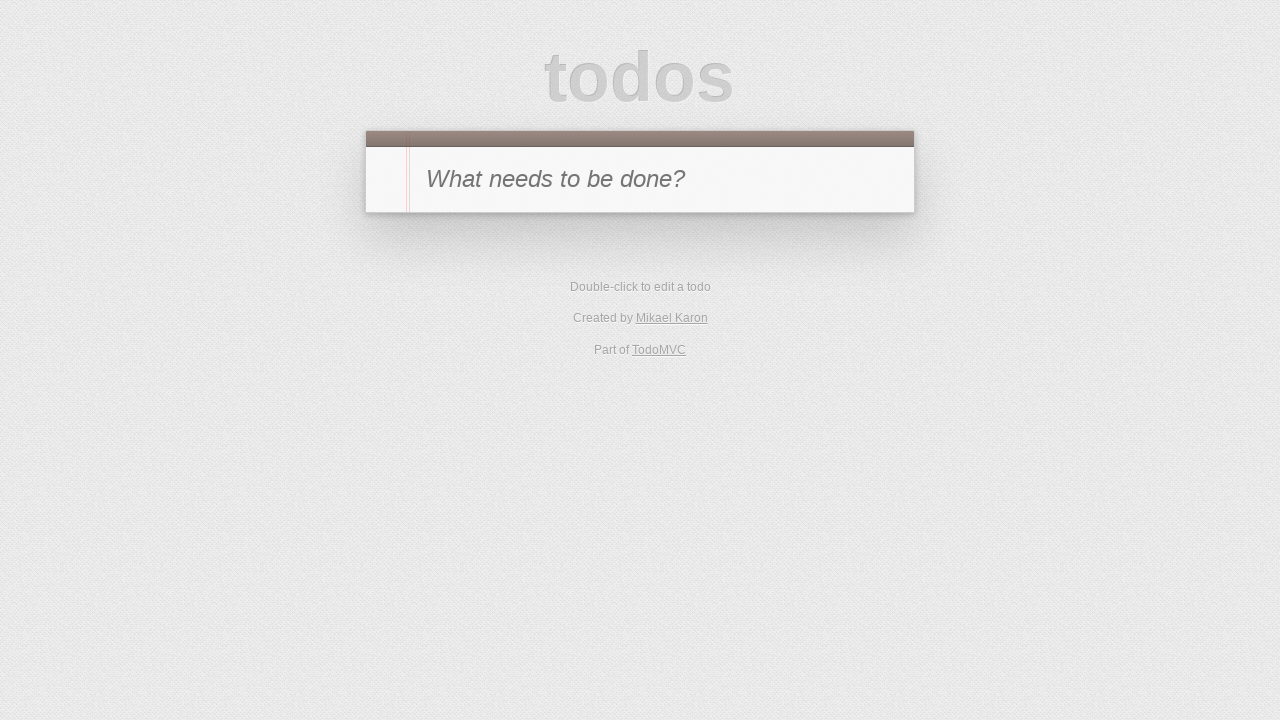

Reloaded the page to load the initial state
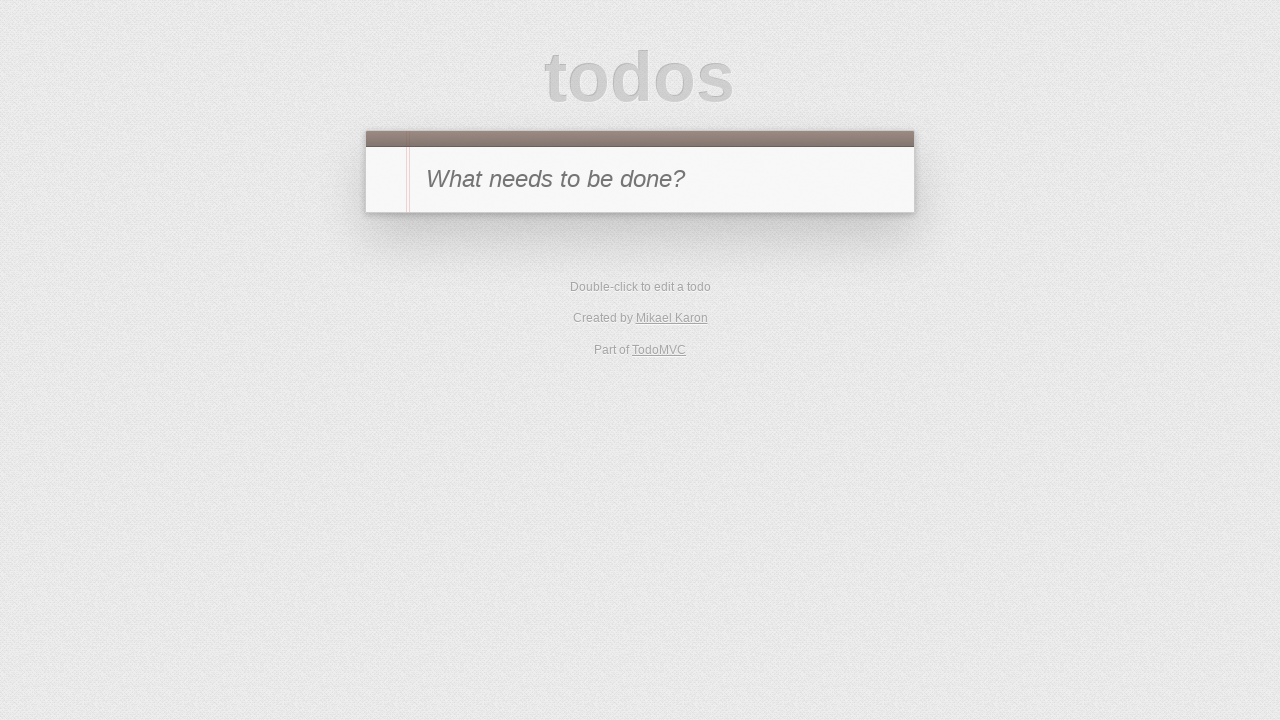

Clicked on the Completed filter link at (676, 291) on internal:role=link[name="Completed"i]
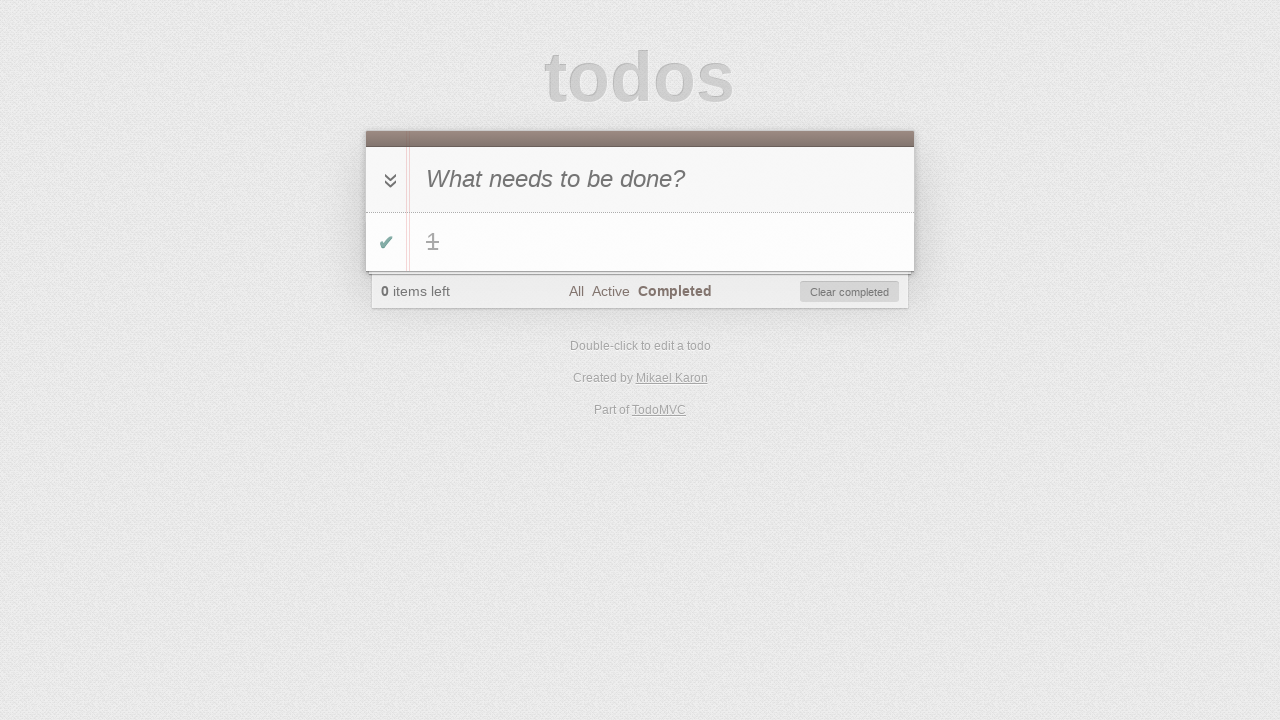

Clicked the toggle checkbox on task '1' to reopen it at (386, 242) on #todo-list li >> internal:has-text="1"i >> .toggle
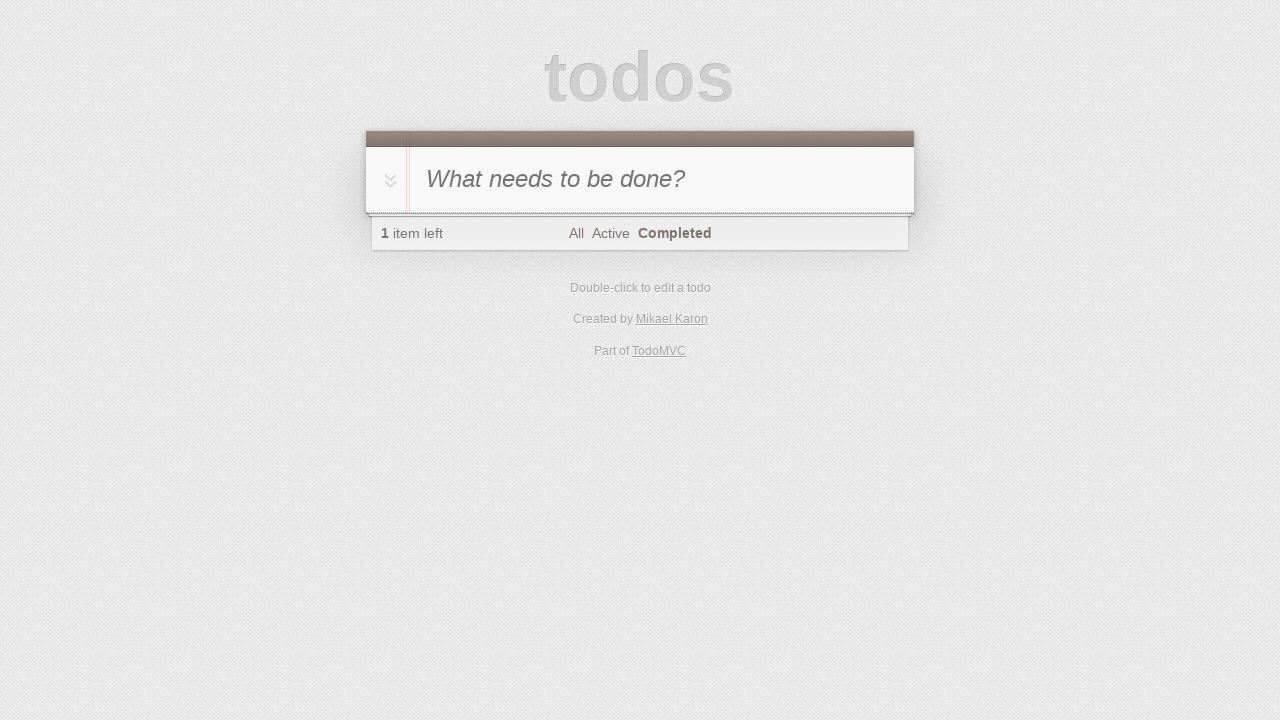

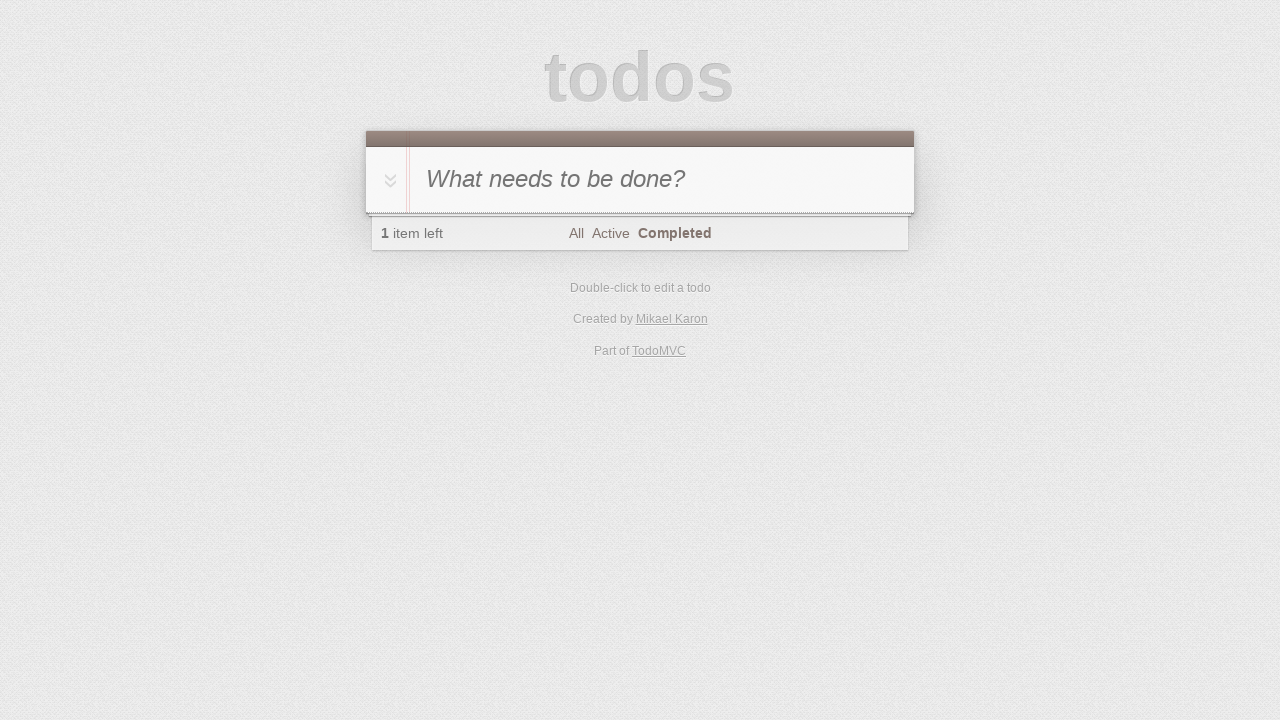